Navigates to GitHub pricing page and verifies that the free plan is displayed with correct text

Starting URL: https://github.com

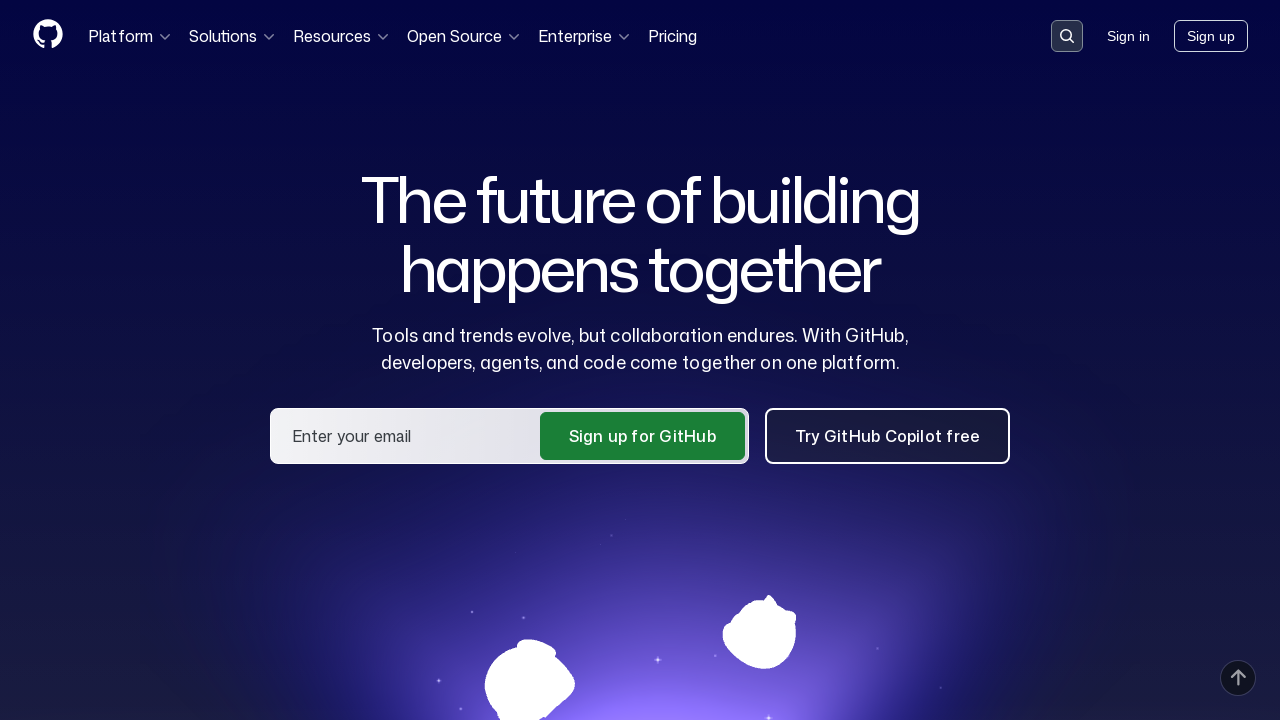

Clicked on the Pricing button in navigation at (477, 404) on a[href='/pricing']
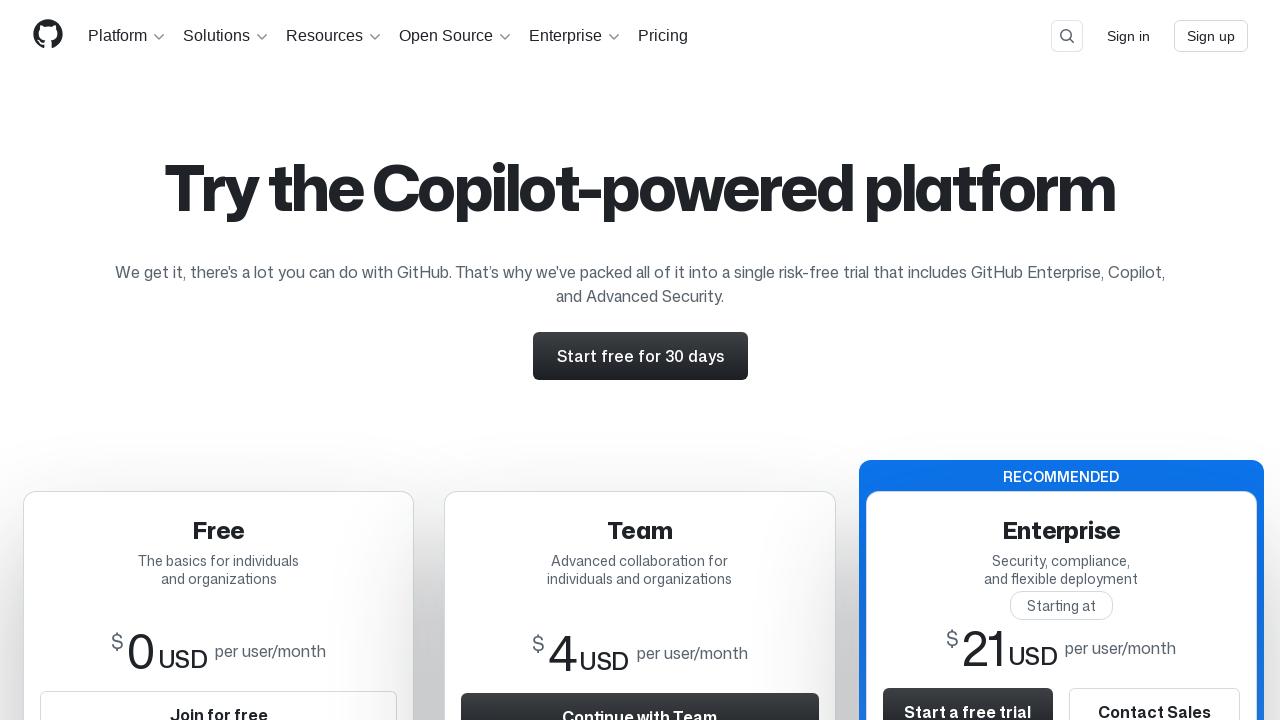

Pricing page loaded and Free plan text is visible
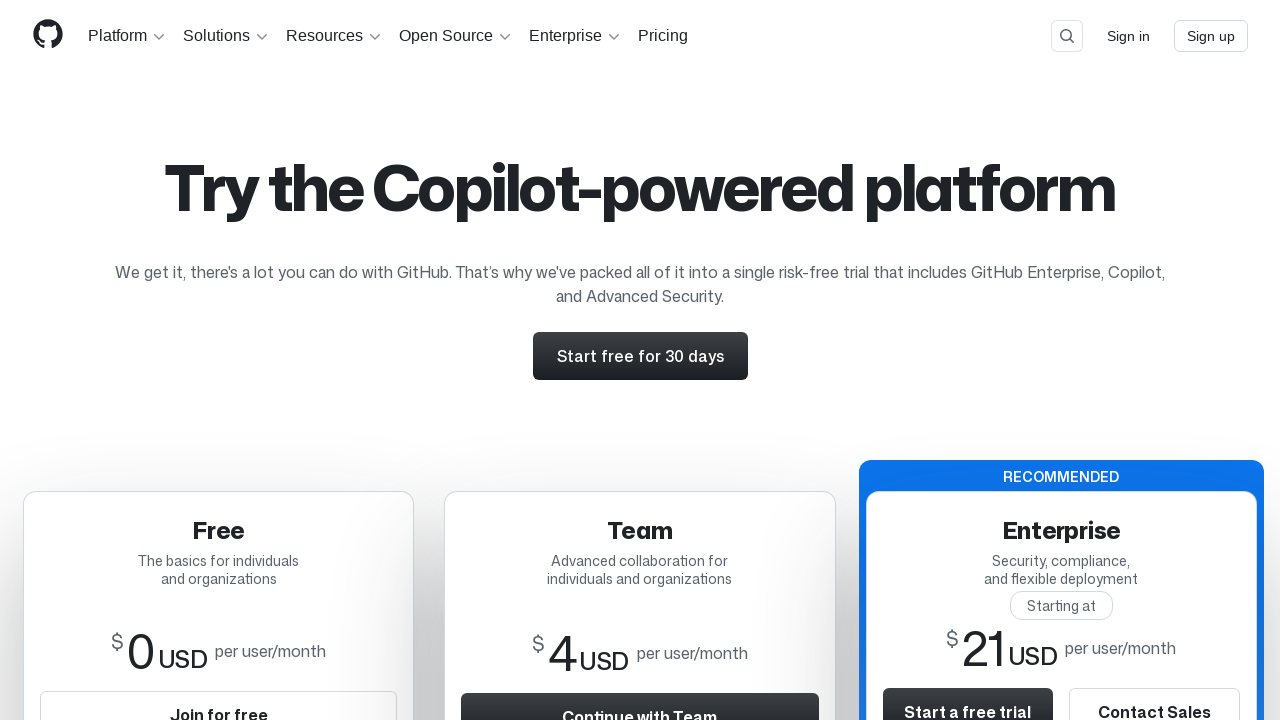

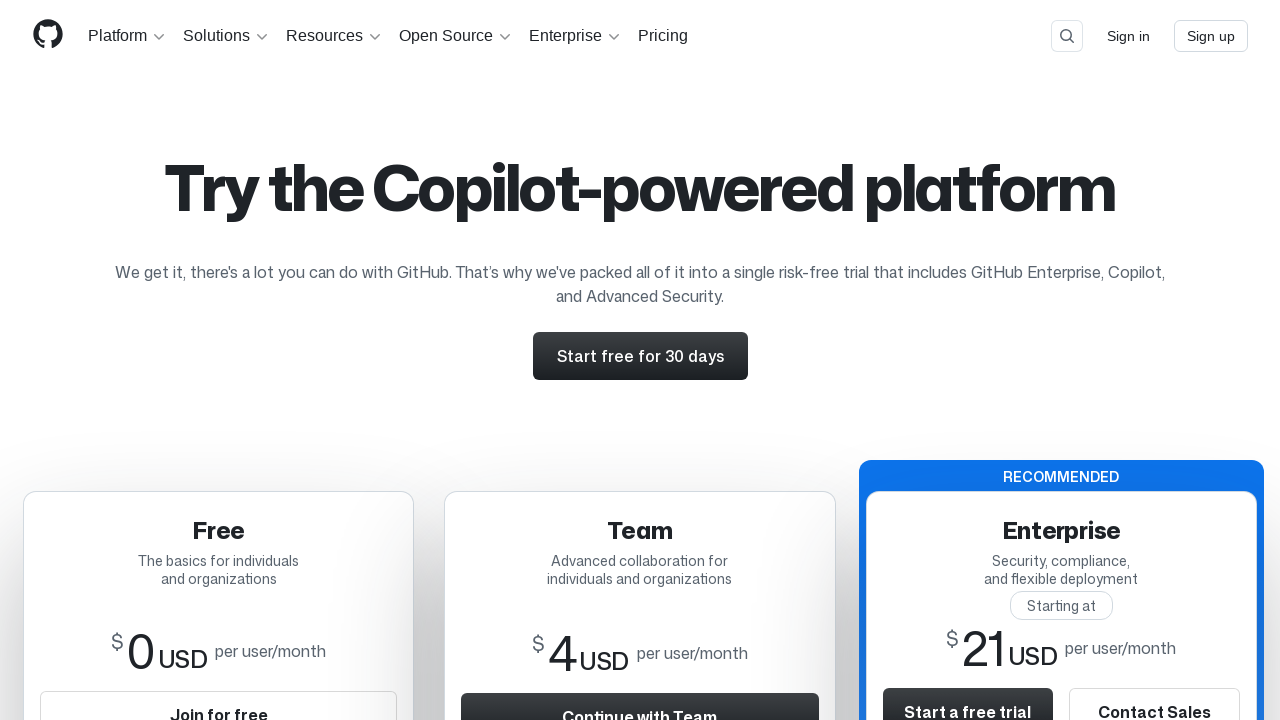